Tests a math quiz page by reading two numbers displayed on the page, calculating their sum, selecting the correct answer from a dropdown menu, and submitting the form.

Starting URL: http://suninjuly.github.io/selects1.html

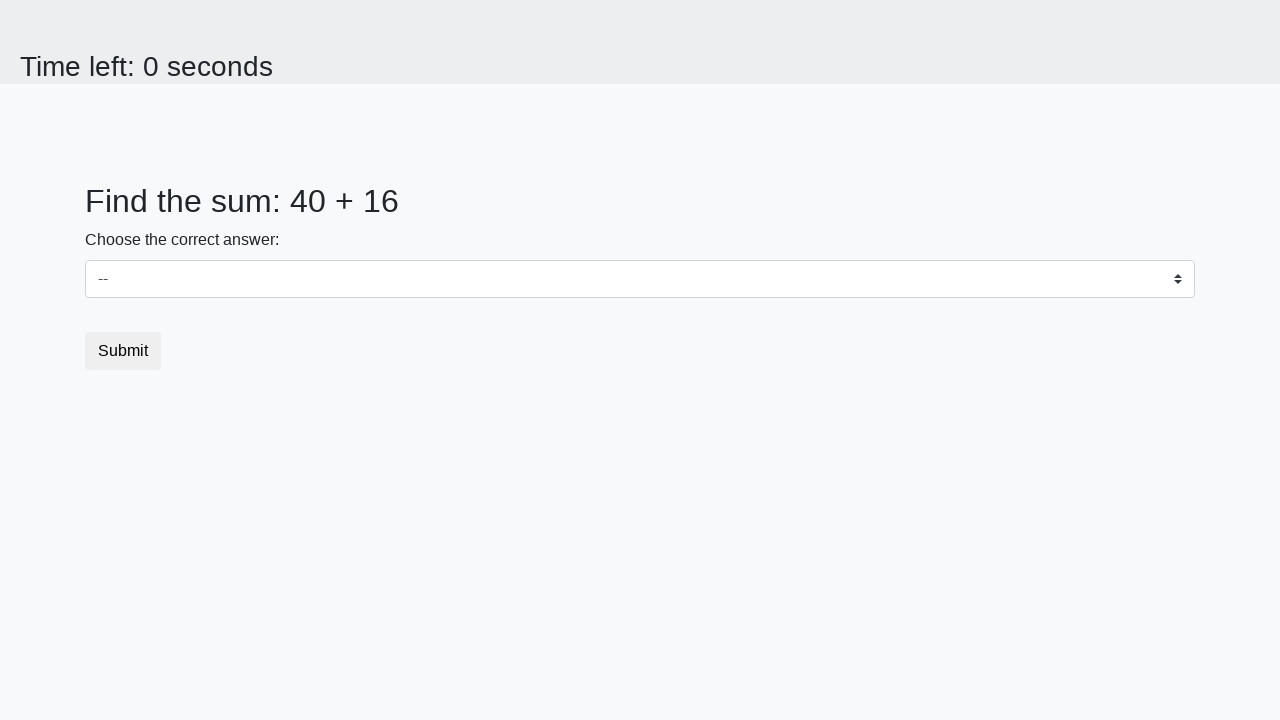

Read first number from #num1 element
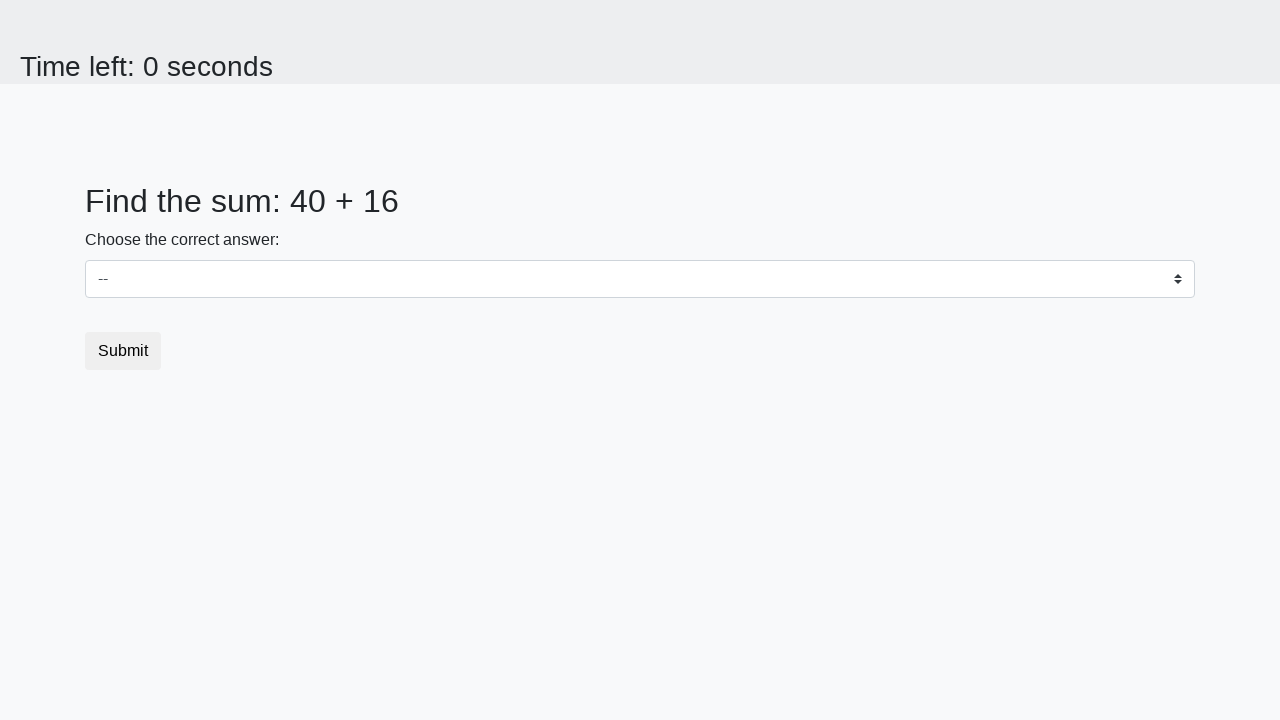

Read second number from #num2 element
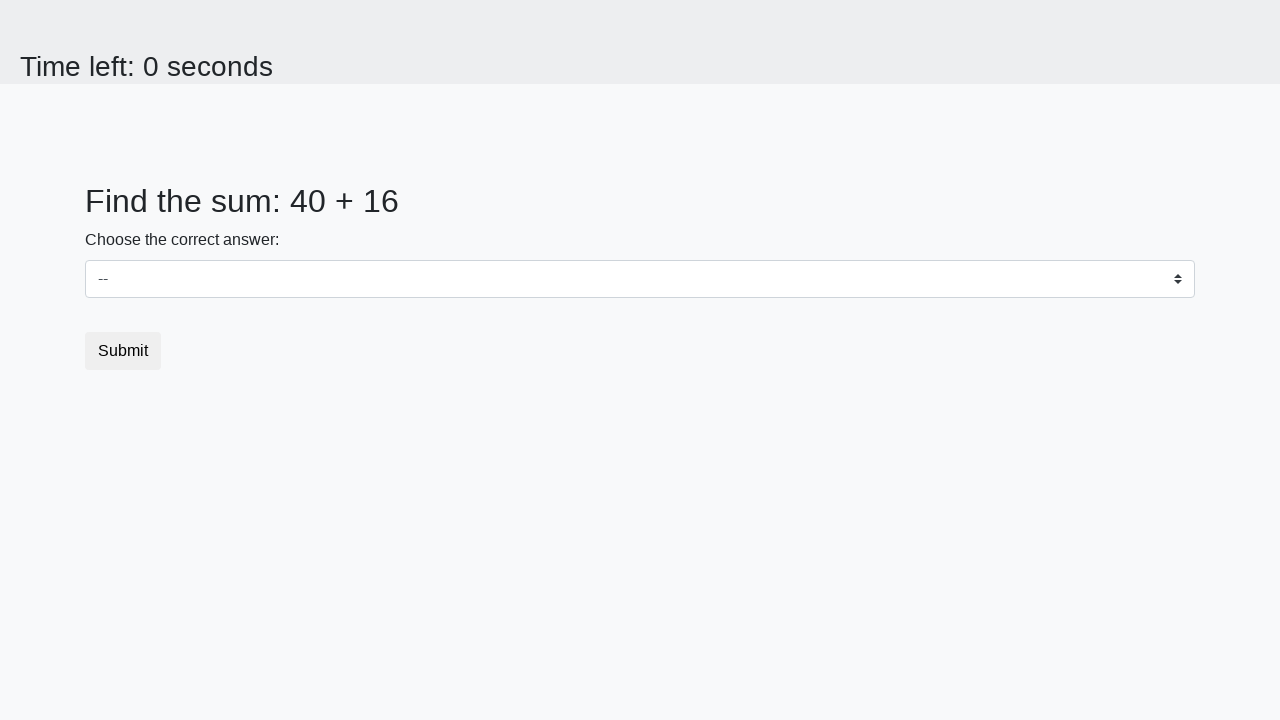

Calculated sum: 40 + 16 = 56
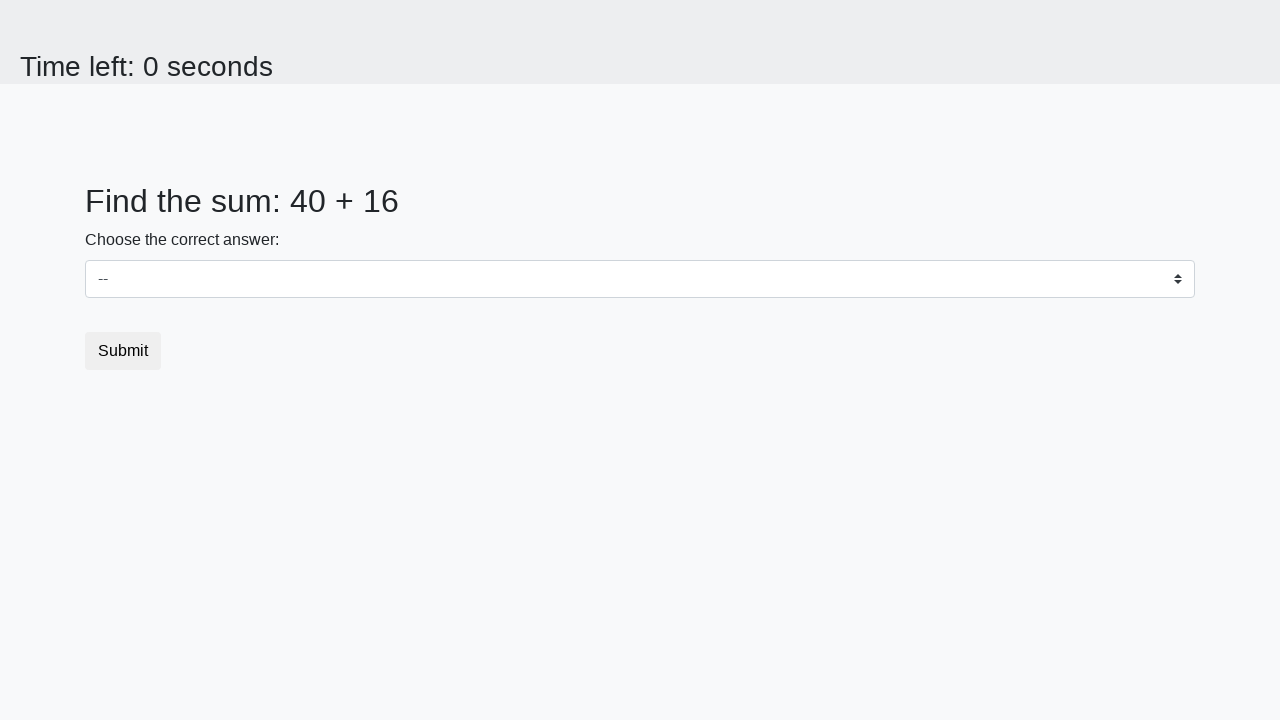

Selected answer '56' from dropdown menu on select
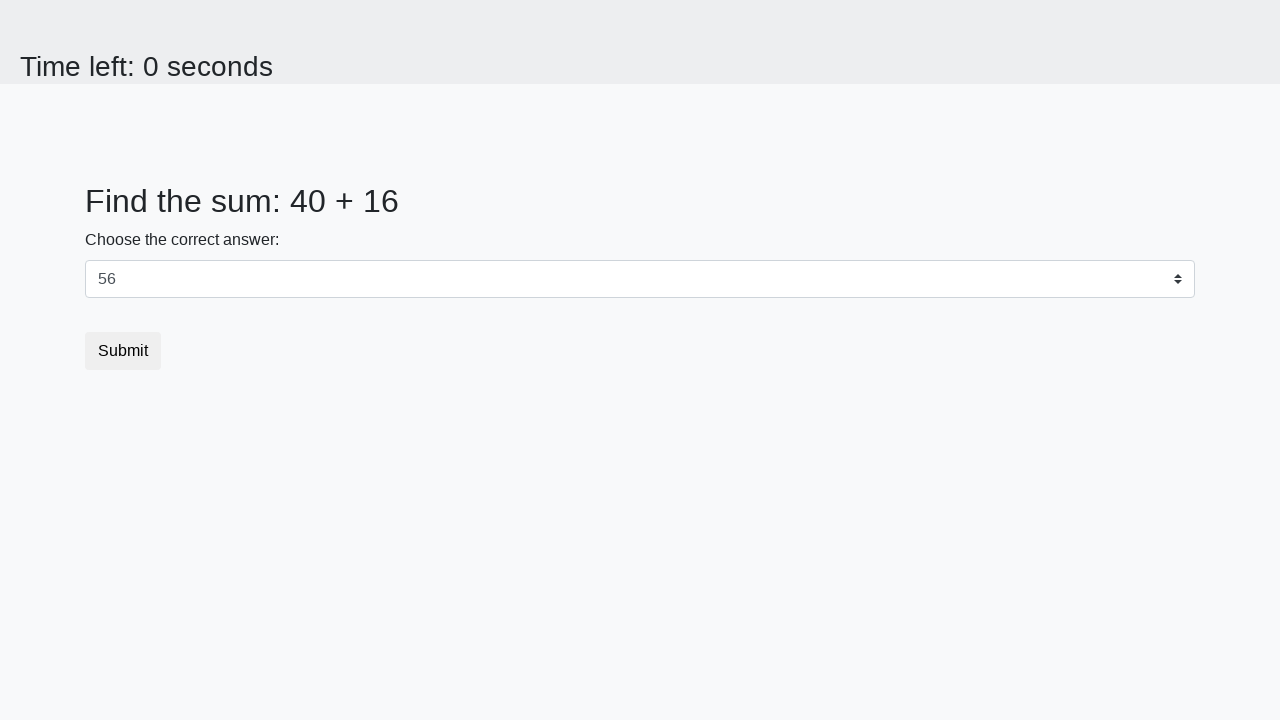

Clicked submit button to complete the quiz at (123, 351) on .btn
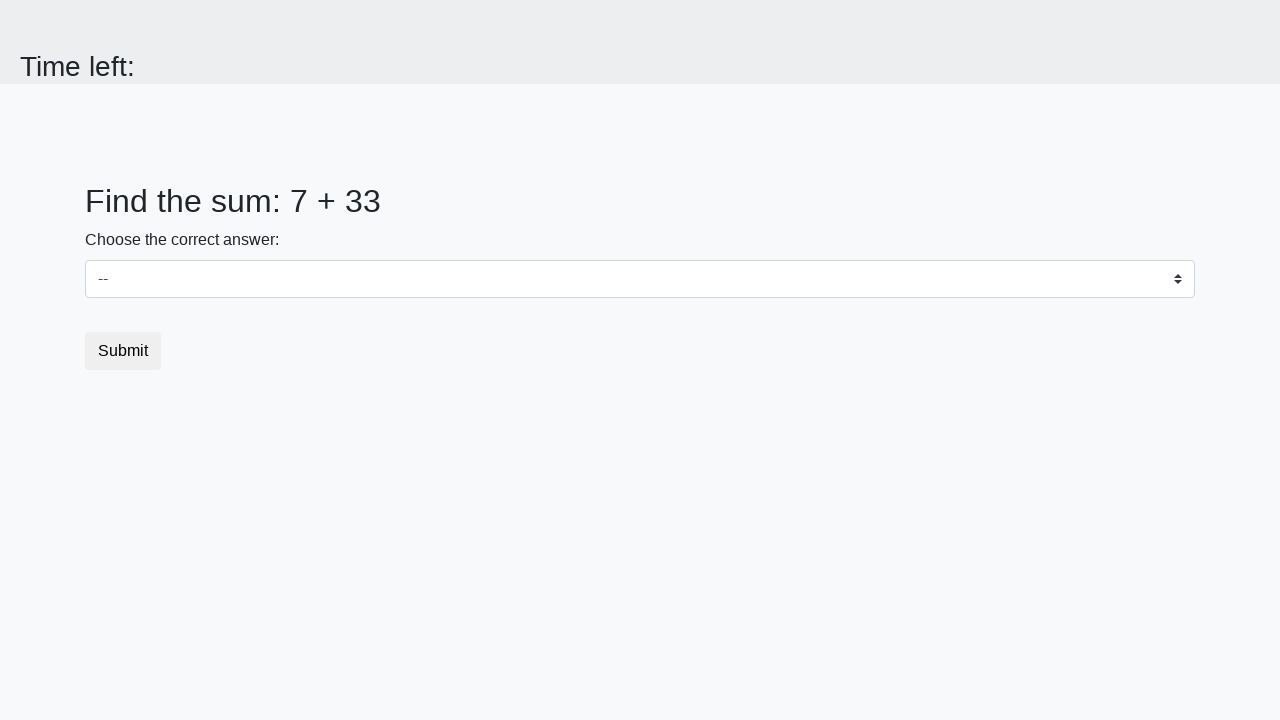

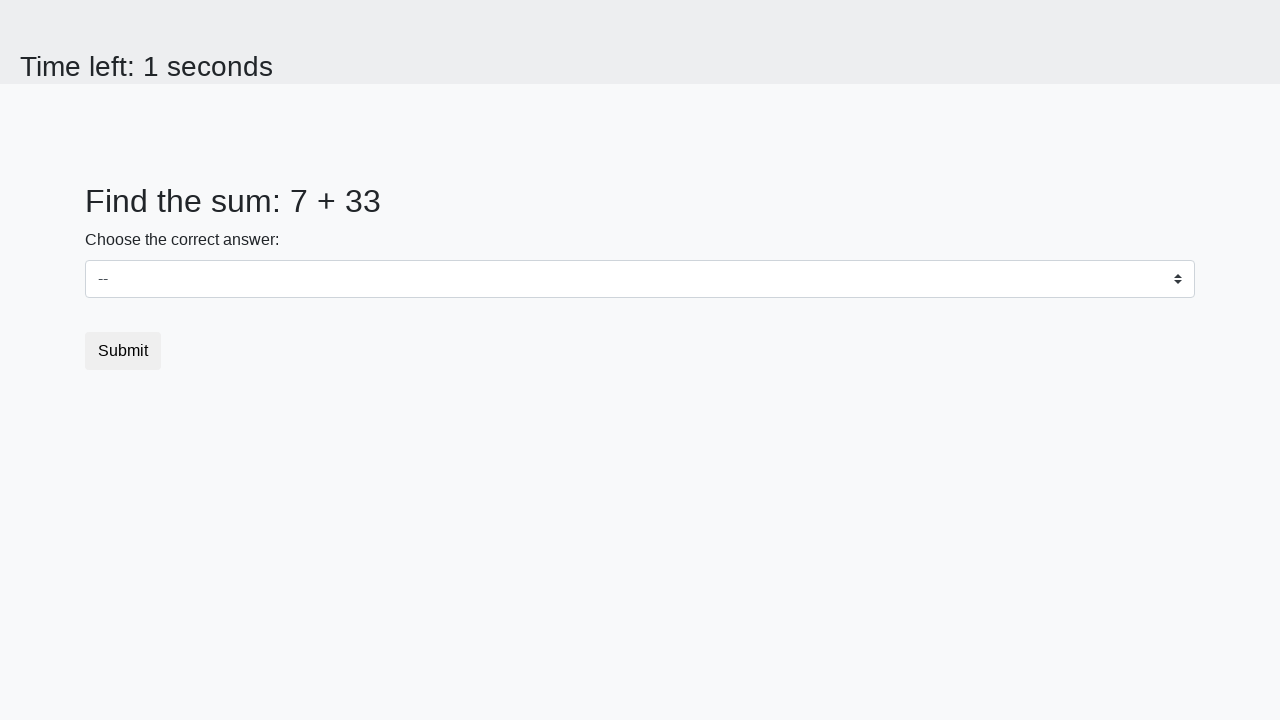